Tests iframe interaction by switching to an iframe, clearing the existing text content, and entering new text into a text editor

Starting URL: https://the-internet.herokuapp.com/iframe

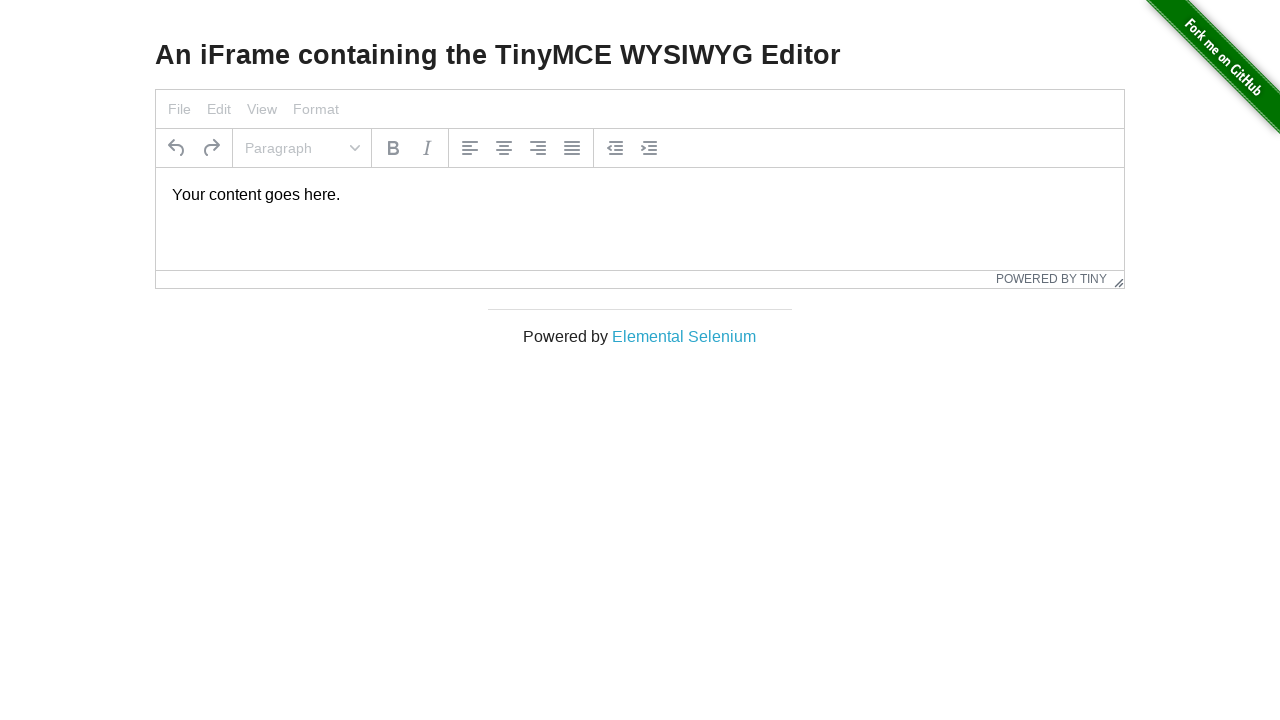

Located the TinyMCE editor iframe
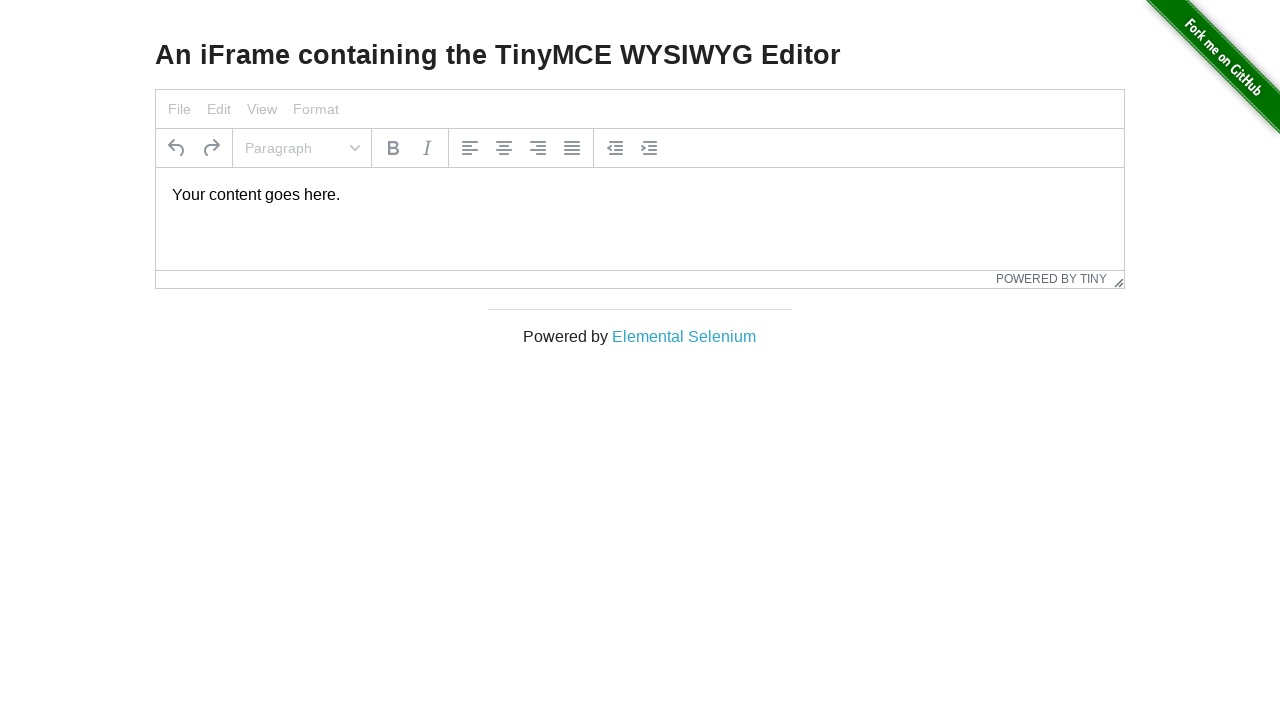

Located the editor body element within iframe
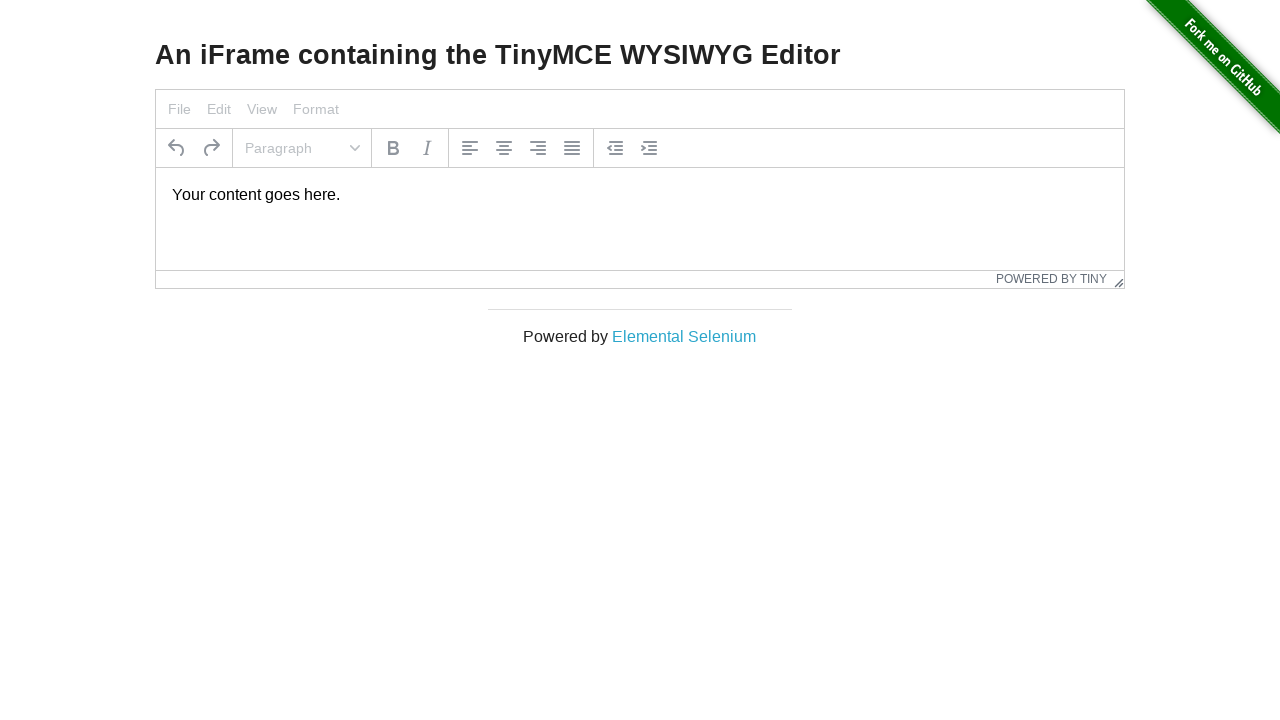

Clicked on the editor body to focus at (640, 195) on iframe >> nth=0 >> internal:control=enter-frame >> body#tinymce p
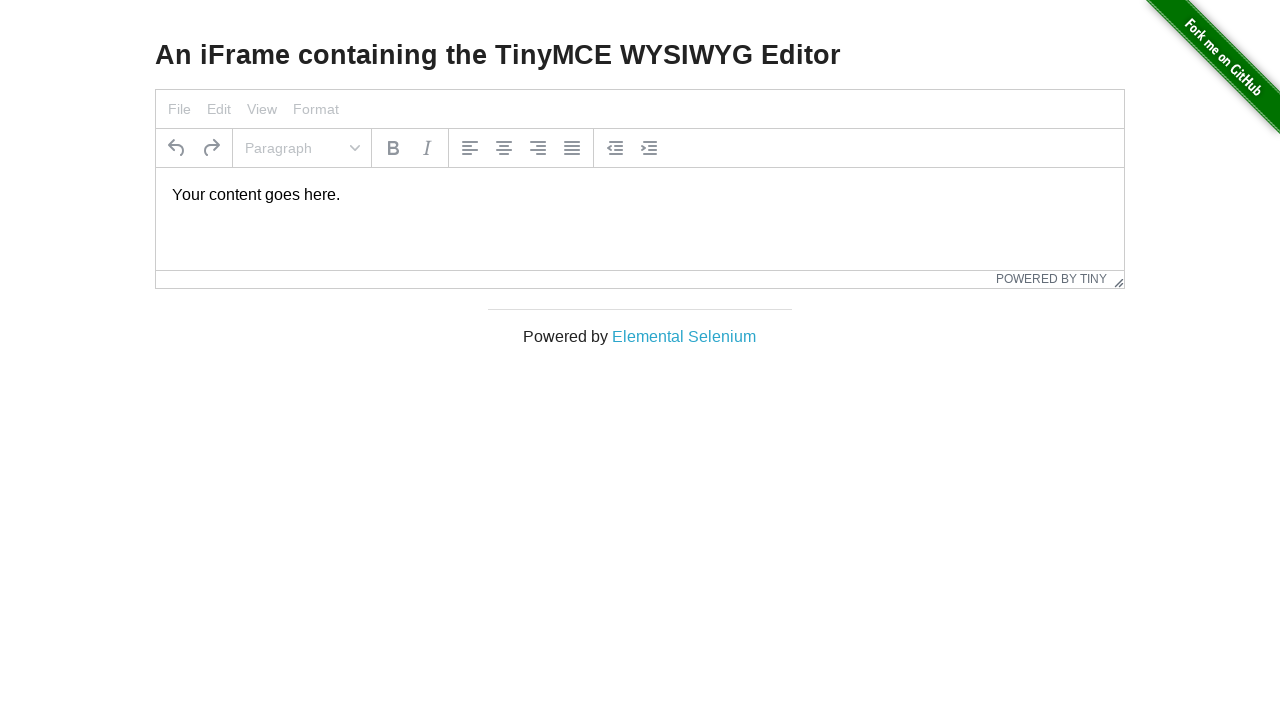

Selected all text in the editor with Ctrl+A
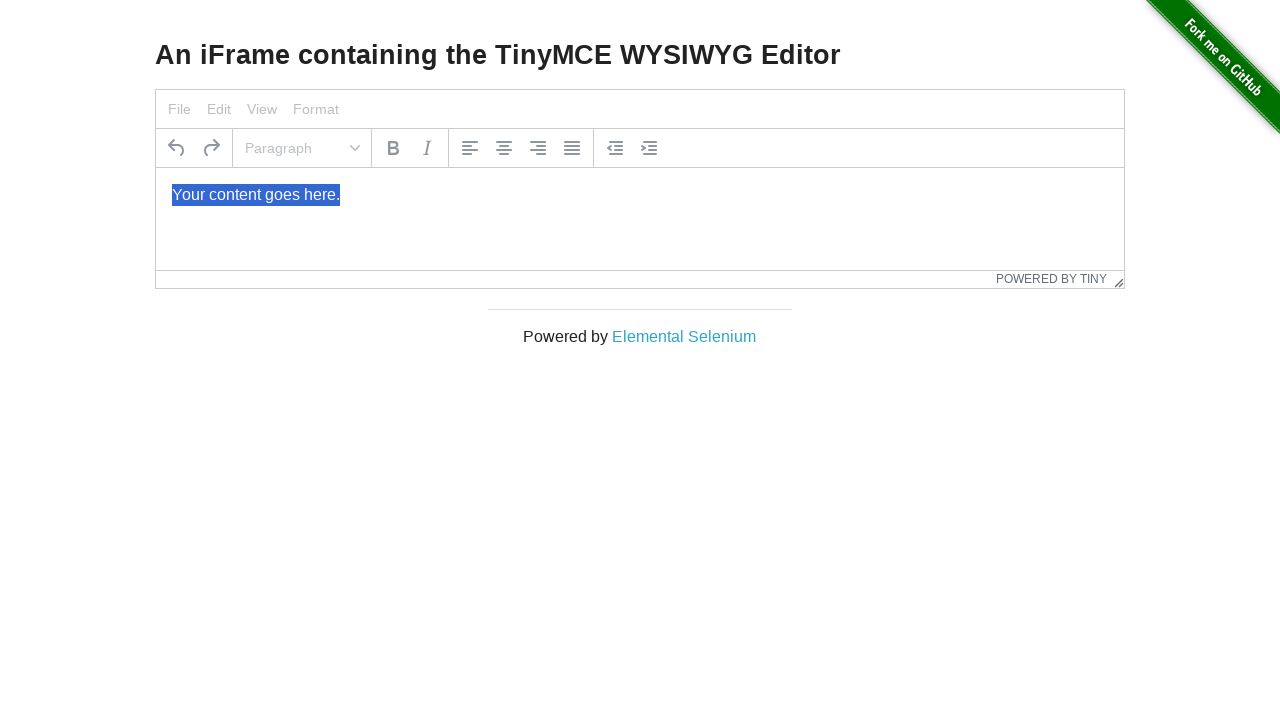

Typed 'Hello People' into the editor
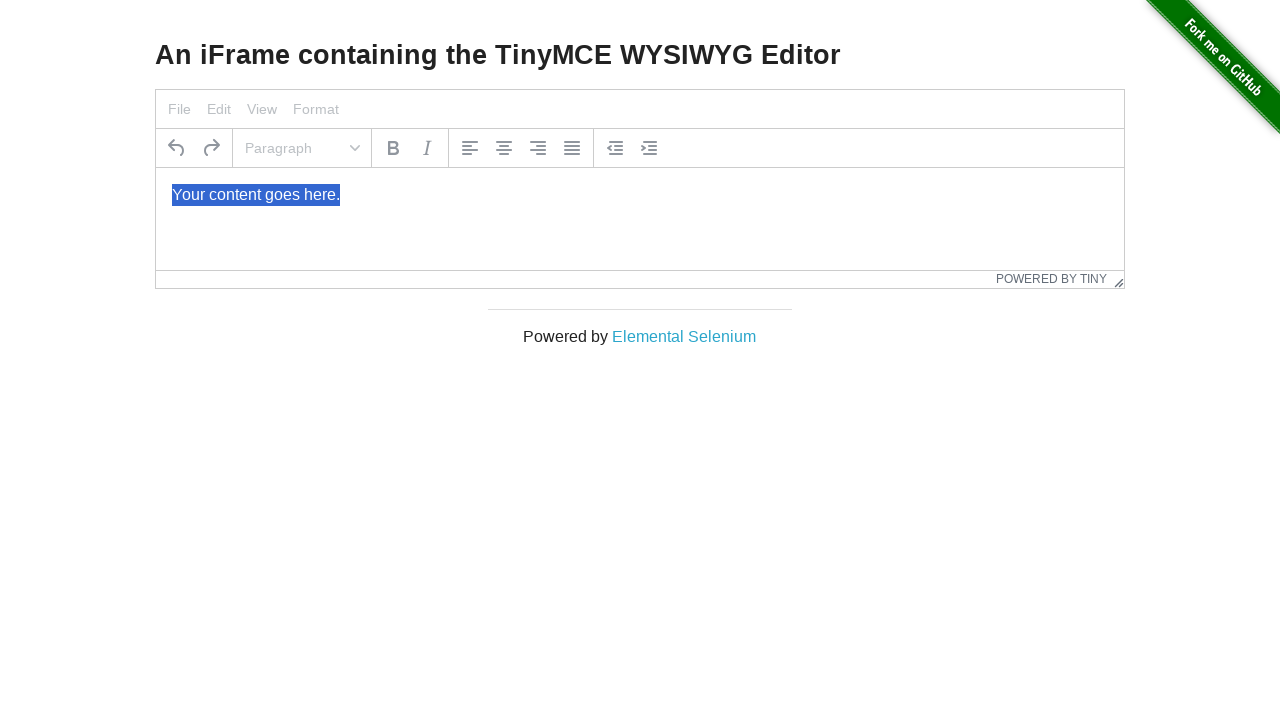

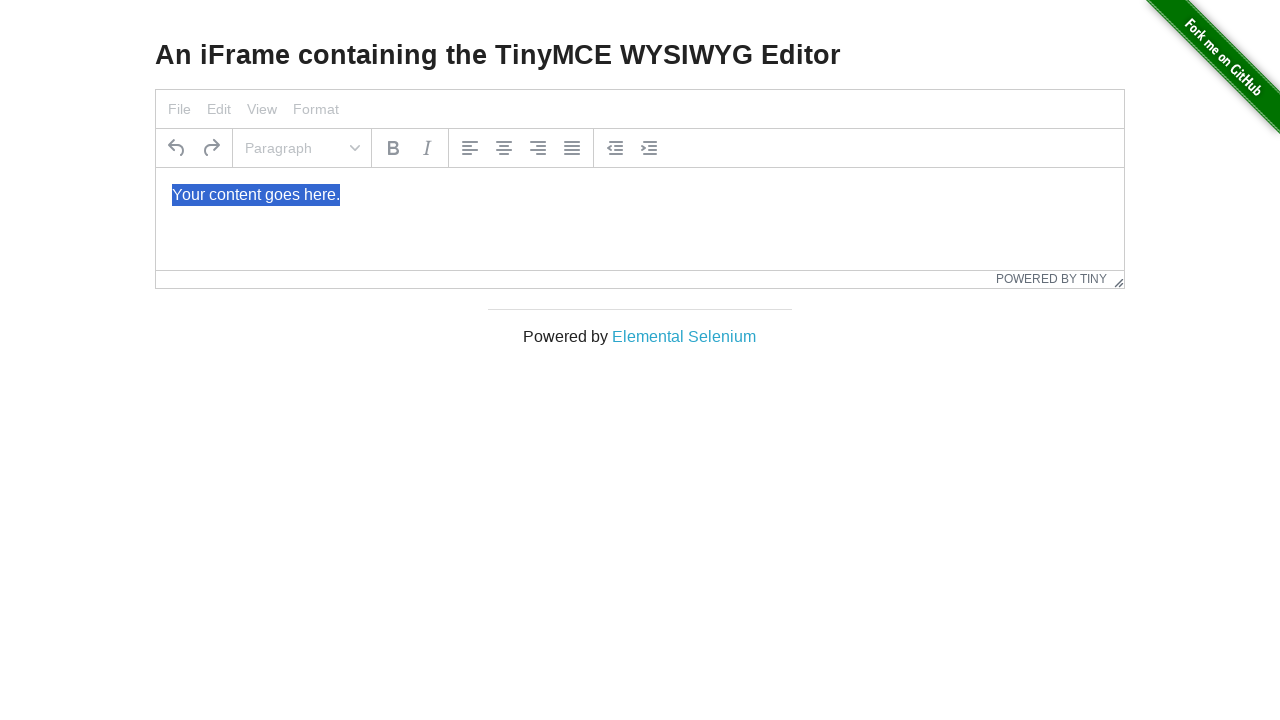